Tests autocomplete search on Cheap Flights Fares website by entering partial text and selecting a matching airport from suggestions

Starting URL: https://www.cheapflightsfares.com/

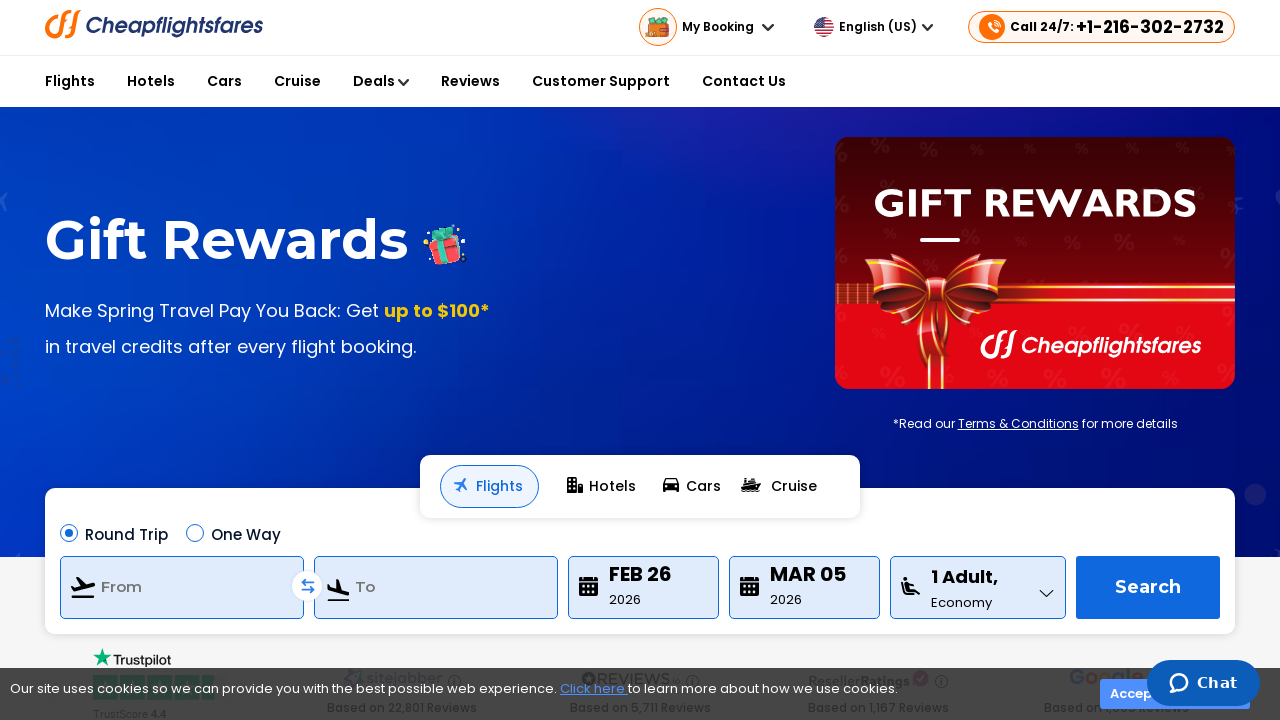

Filled origin city field with 'Orl' on #froCity
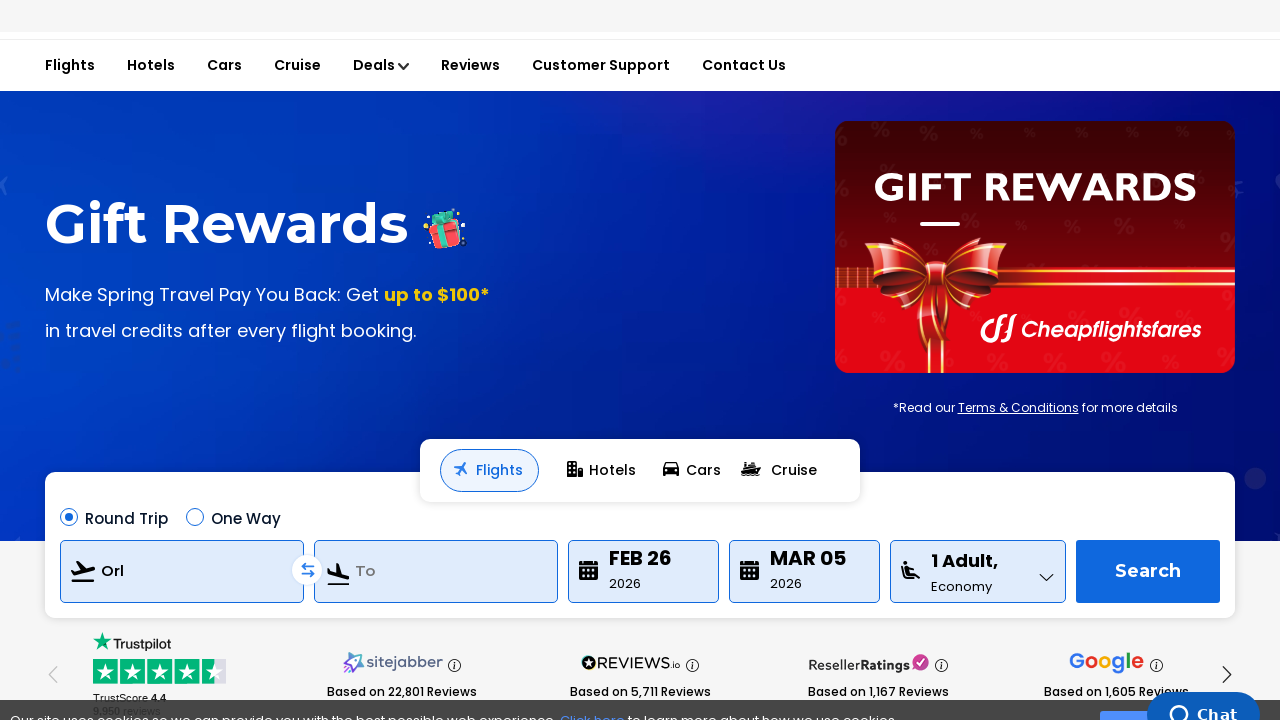

Autocomplete dropdown appeared with matching results
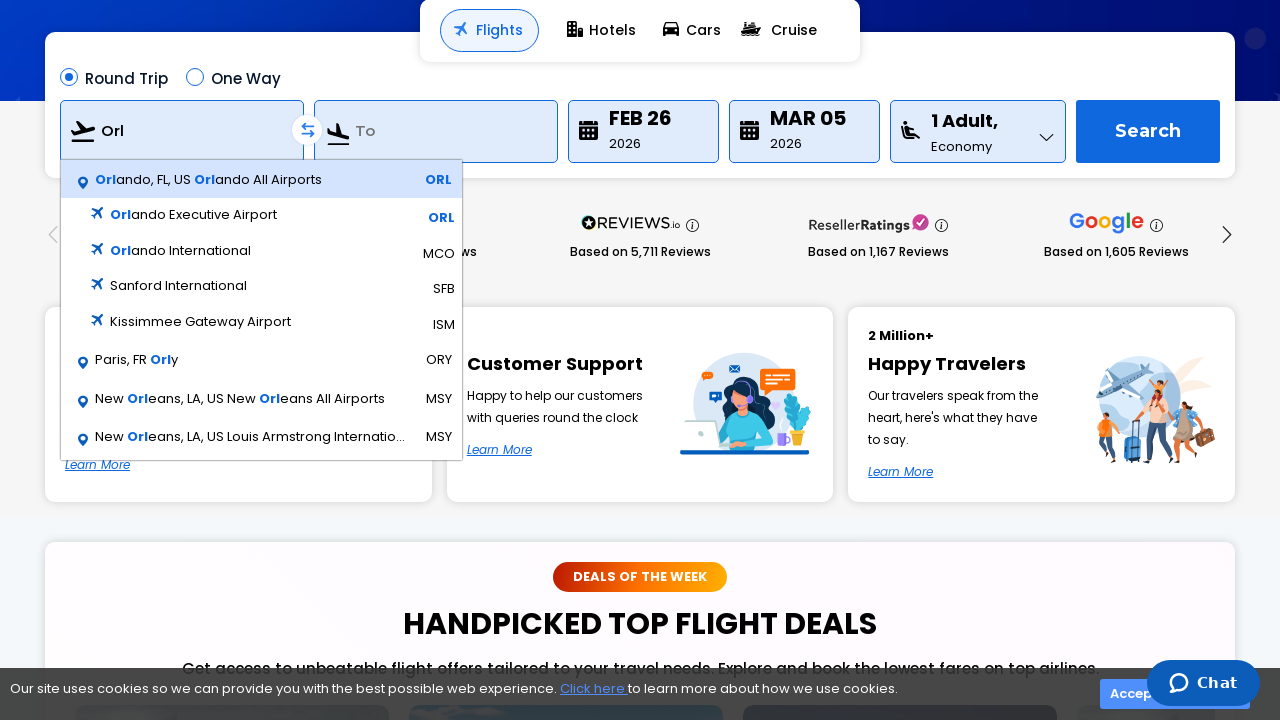

Retrieved all autocomplete search result items
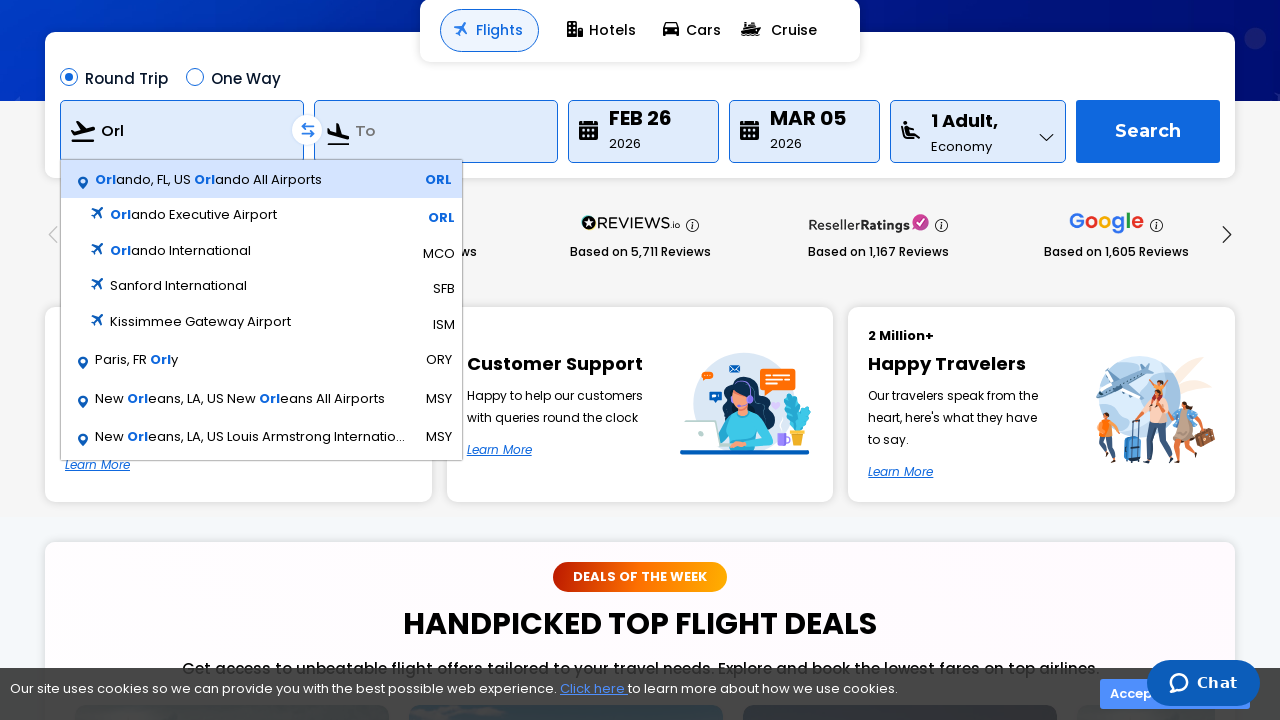

Found 19 search results
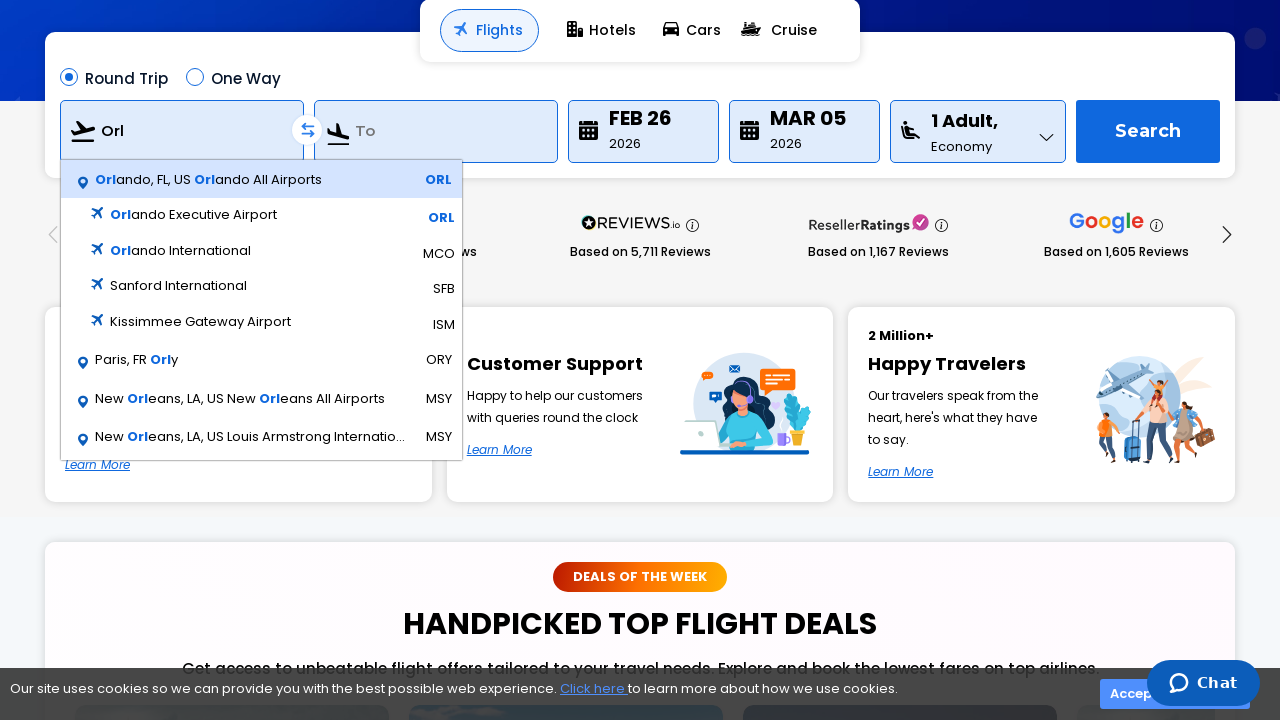

Evaluated search result: Orlando, FL, US Orlando All Airports
ORL
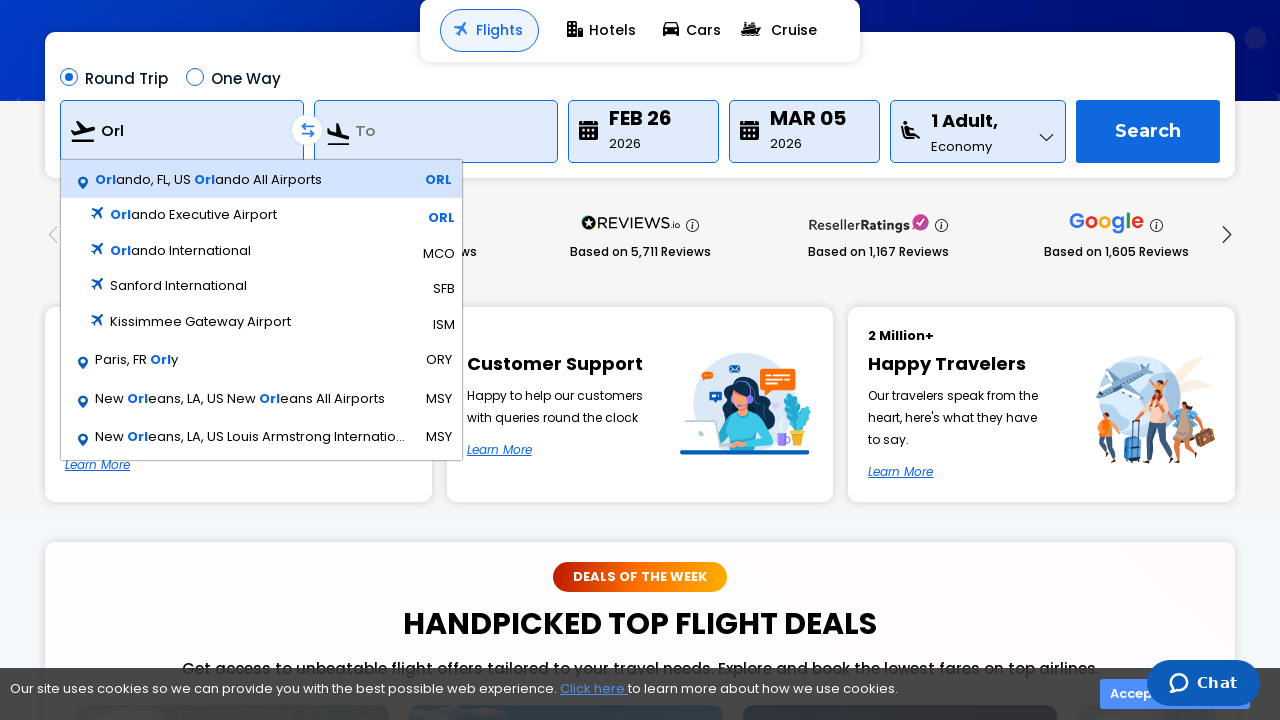

Evaluated search result: Orlando Executive Airport
ORL
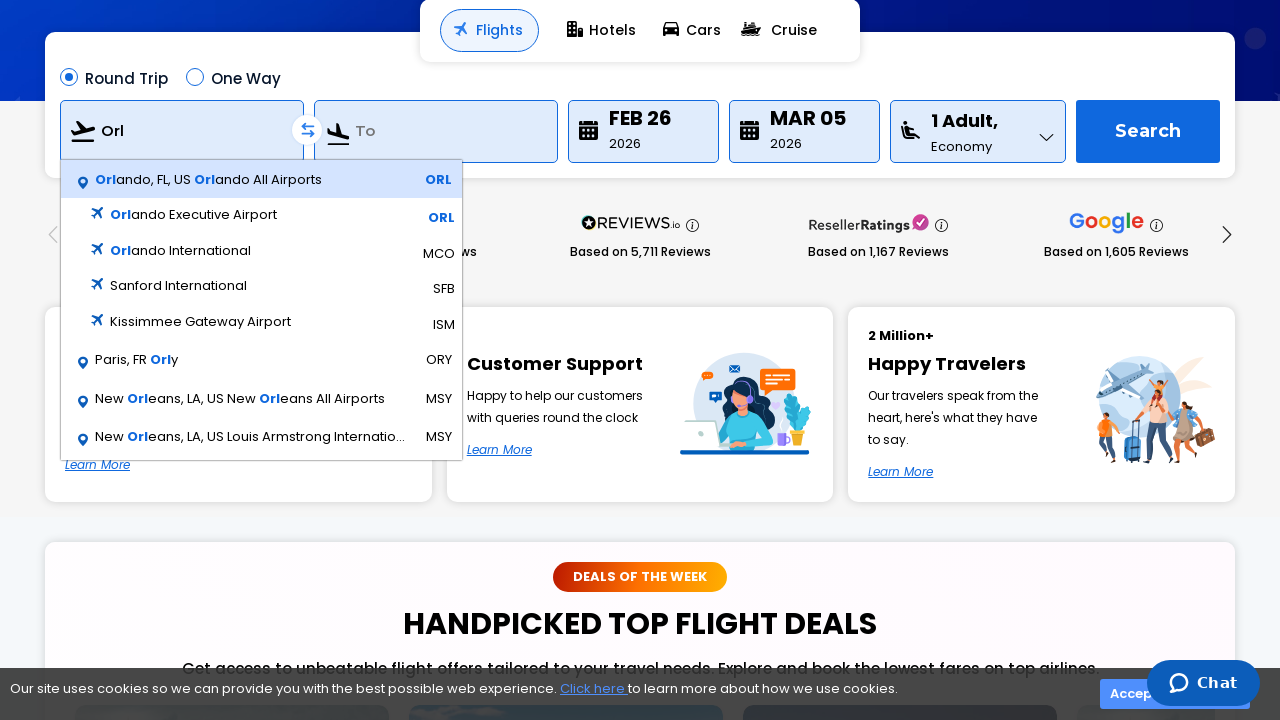

Evaluated search result: Orlando International
MCO
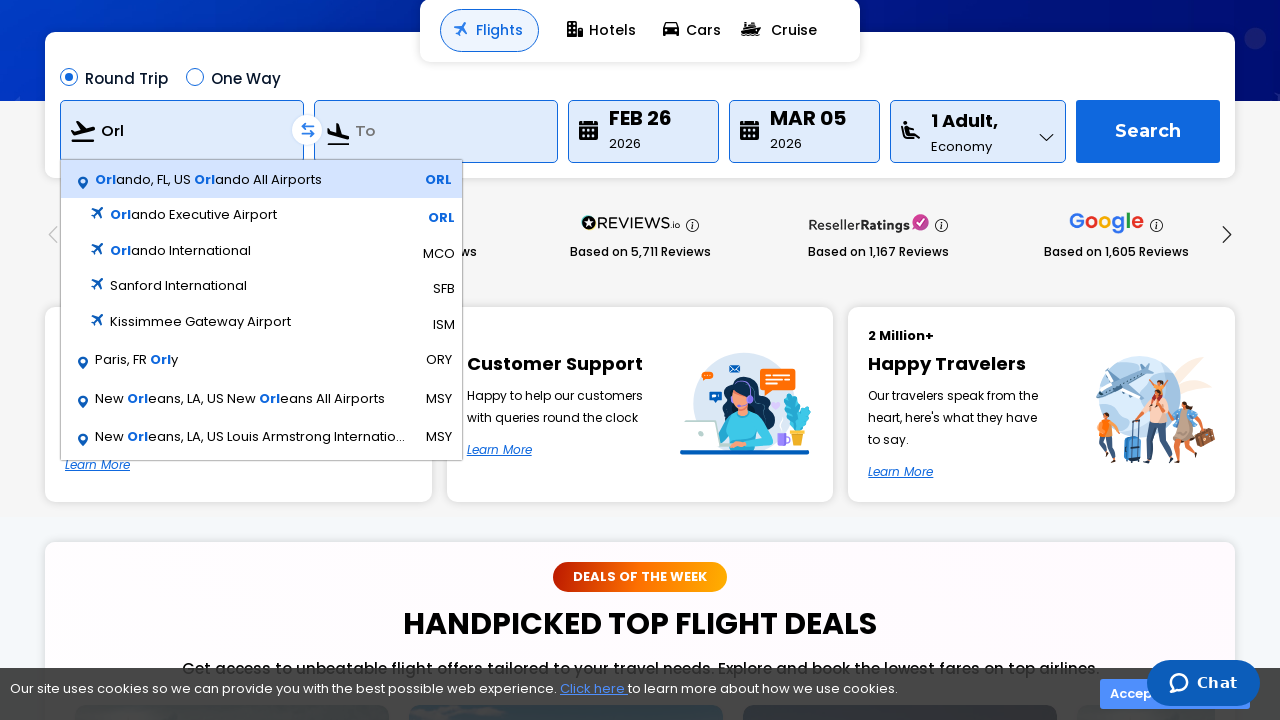

Evaluated search result: Sanford International
SFB
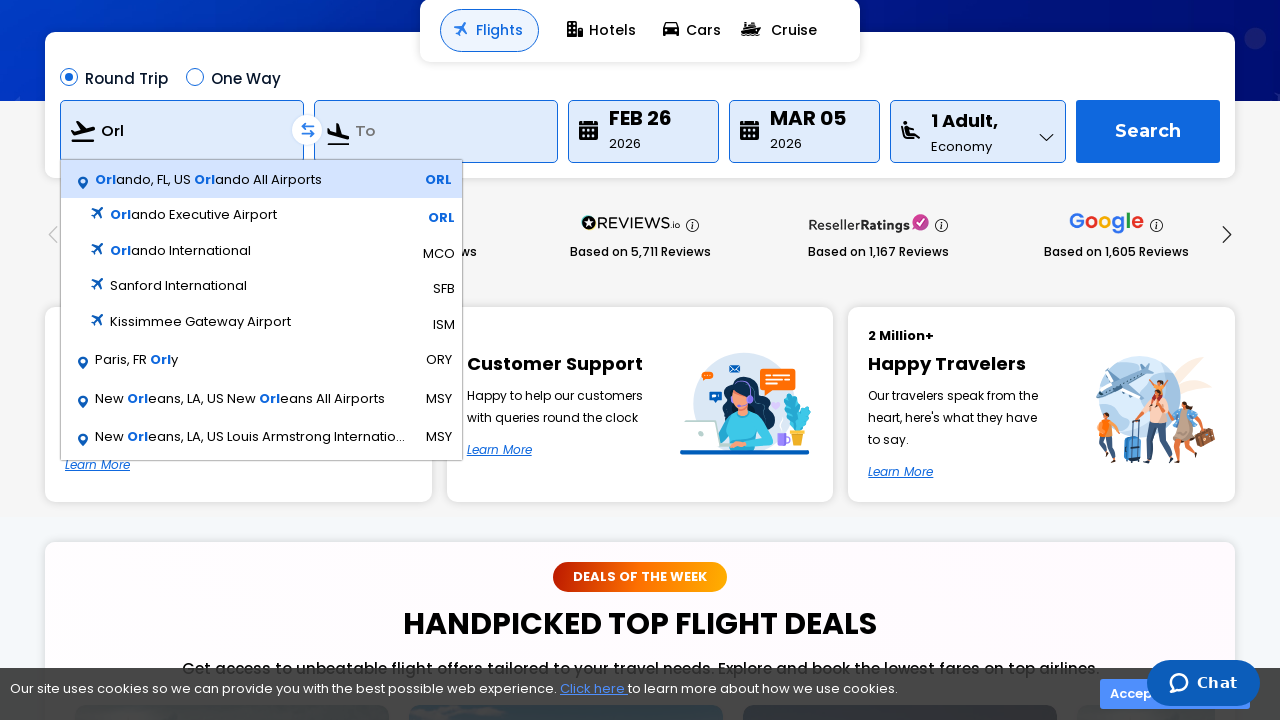

Evaluated search result: Kissimmee Gateway Airport
ISM
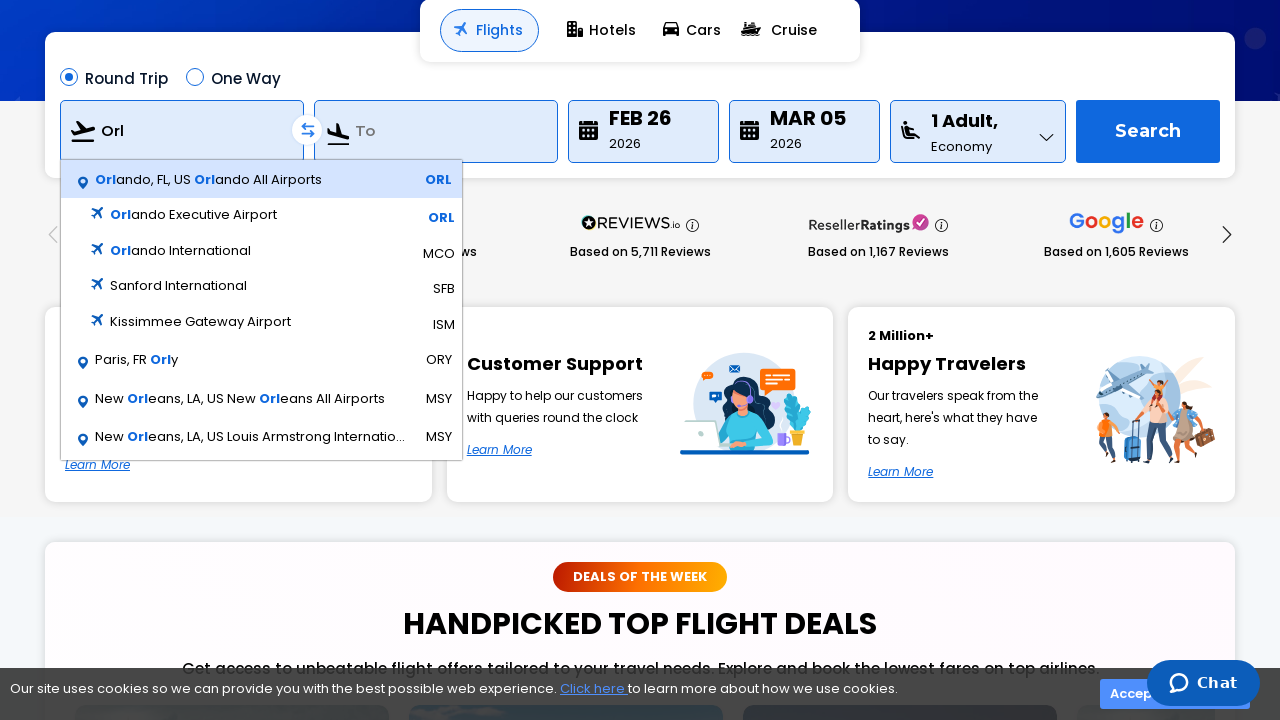

Evaluated search result: Paris, FR Orly
ORY
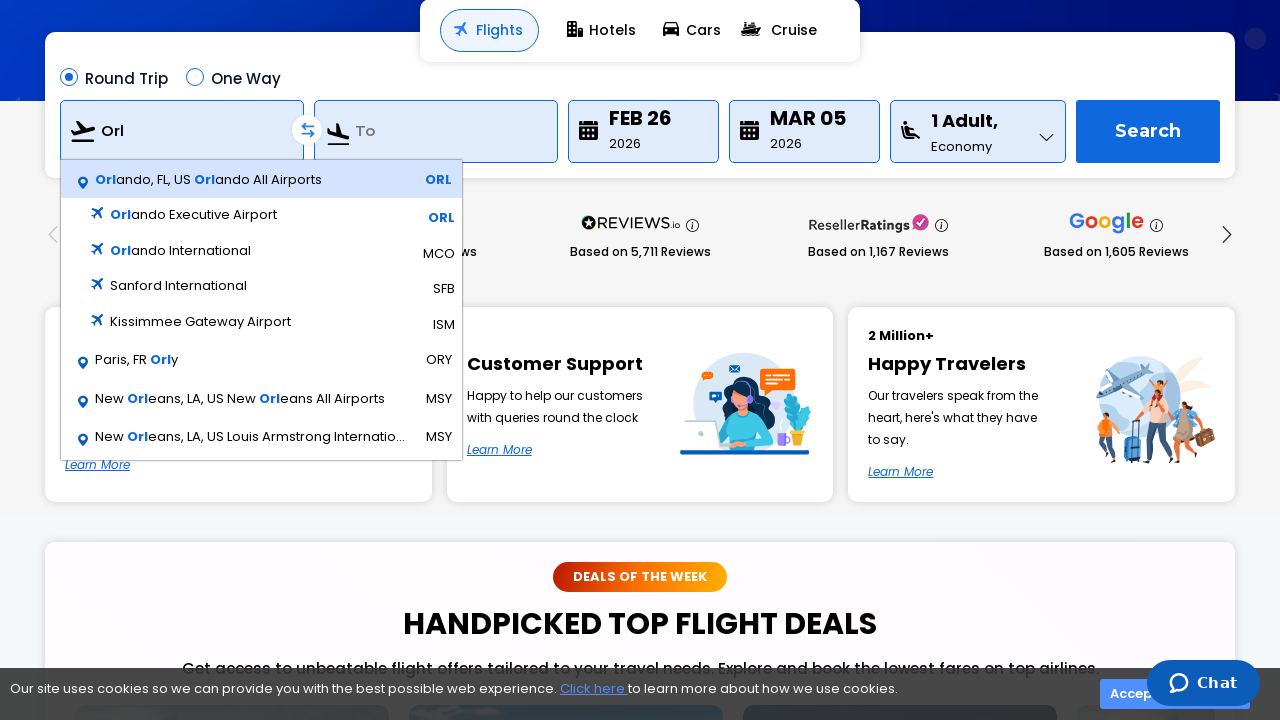

Evaluated search result: New Orleans, LA, US New Orleans All Airports
MSY
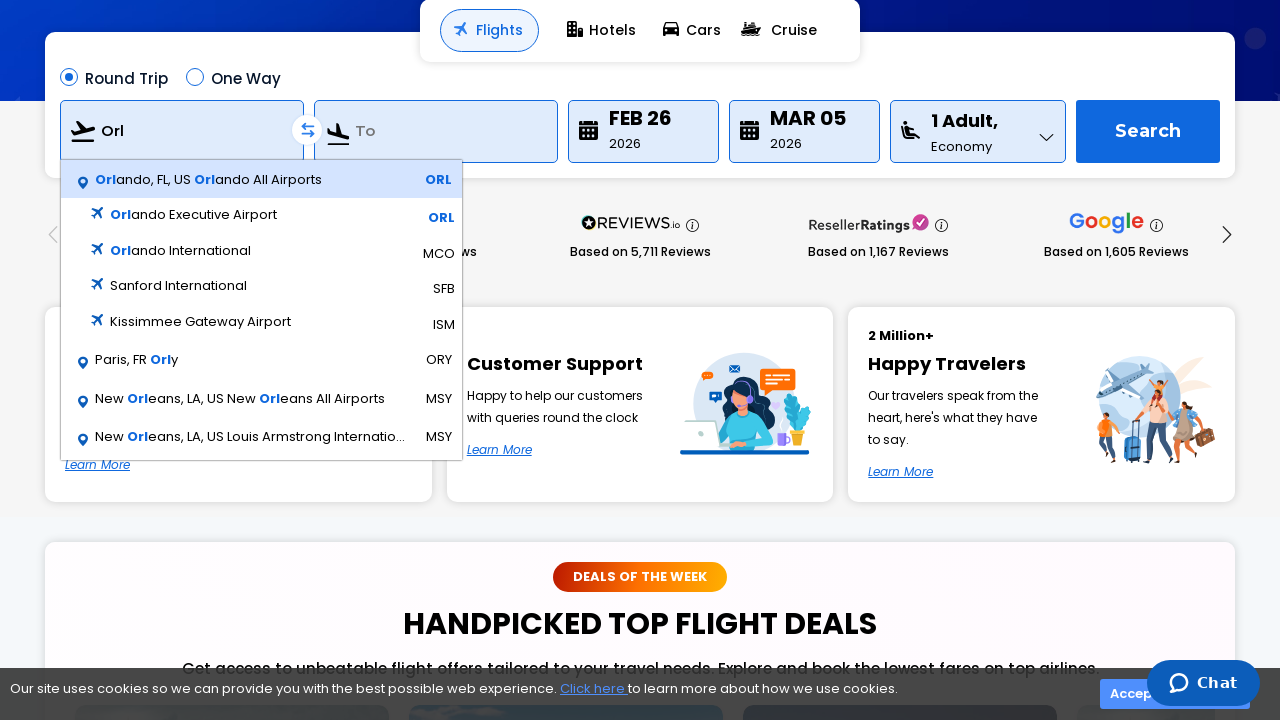

Evaluated search result: New Orleans, LA, US Louis Armstrong International
MSY
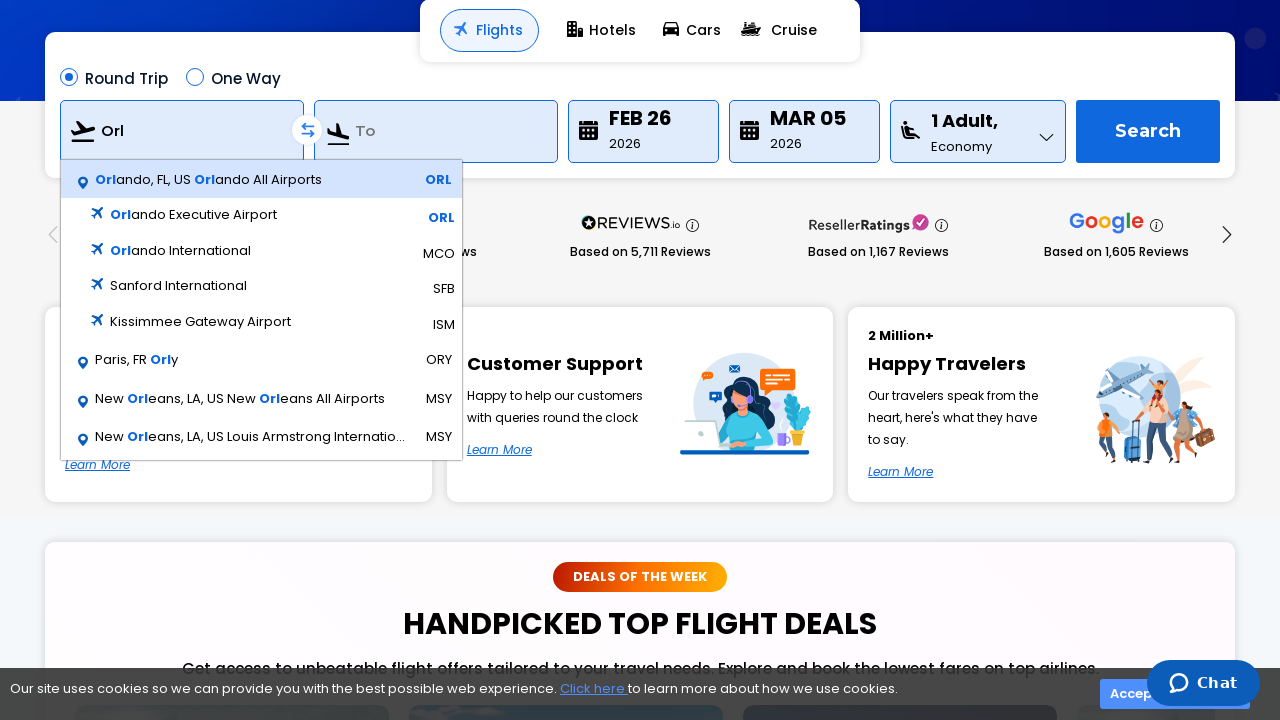

Evaluated search result: Oklahoma City, OK, US Will Rogers World
OKC
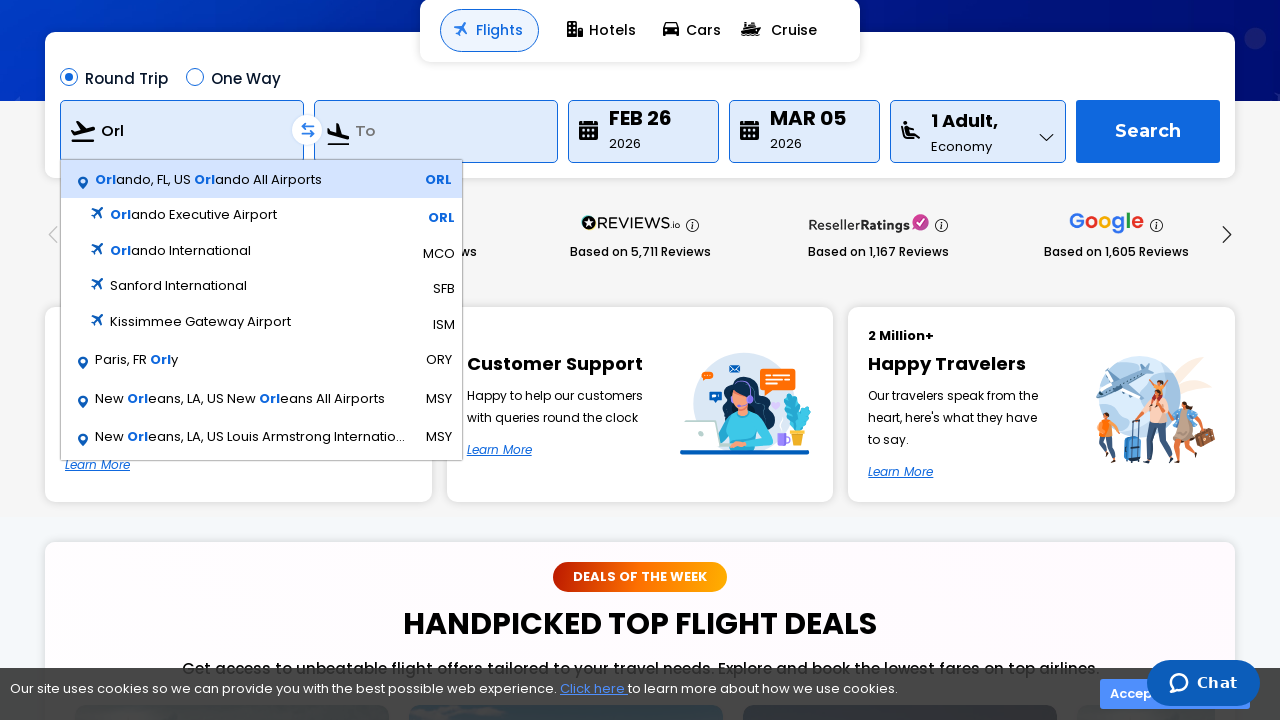

Evaluated search result: Worland, WY, US Worland Municipal
WRL
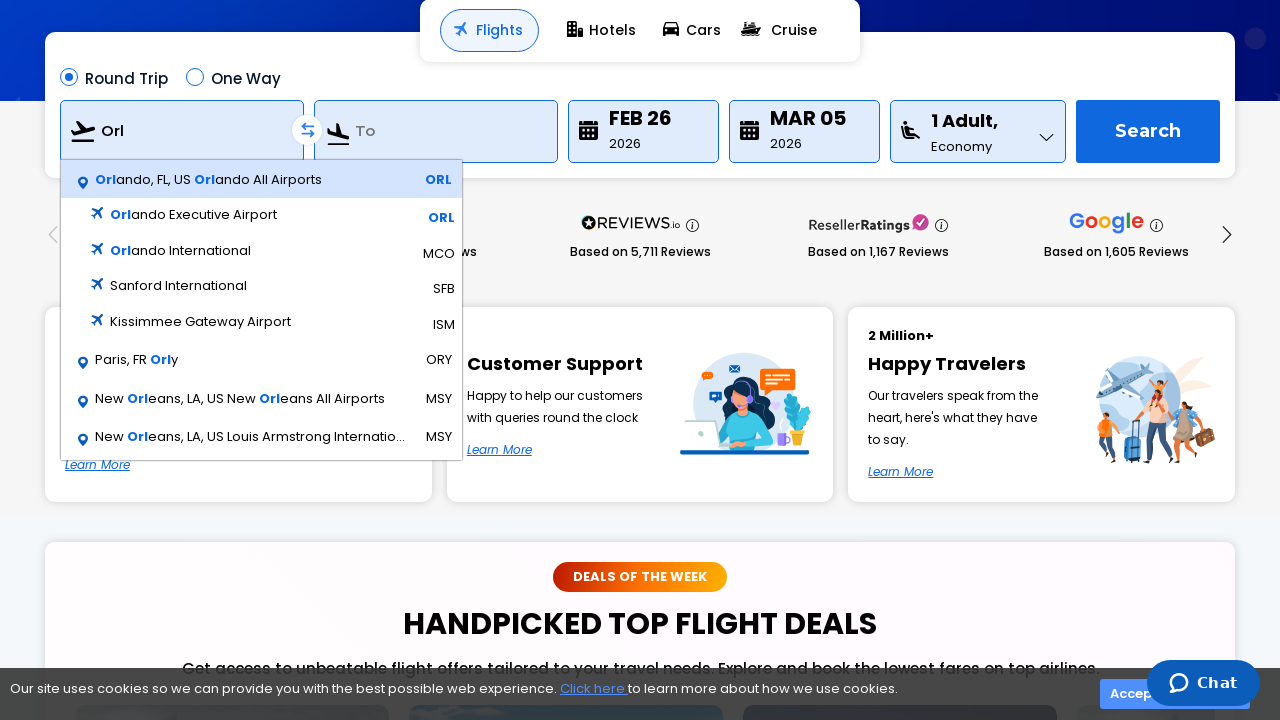

Evaluated search result: Borlange Falun, SE Borlange Falun All Airports
BLE
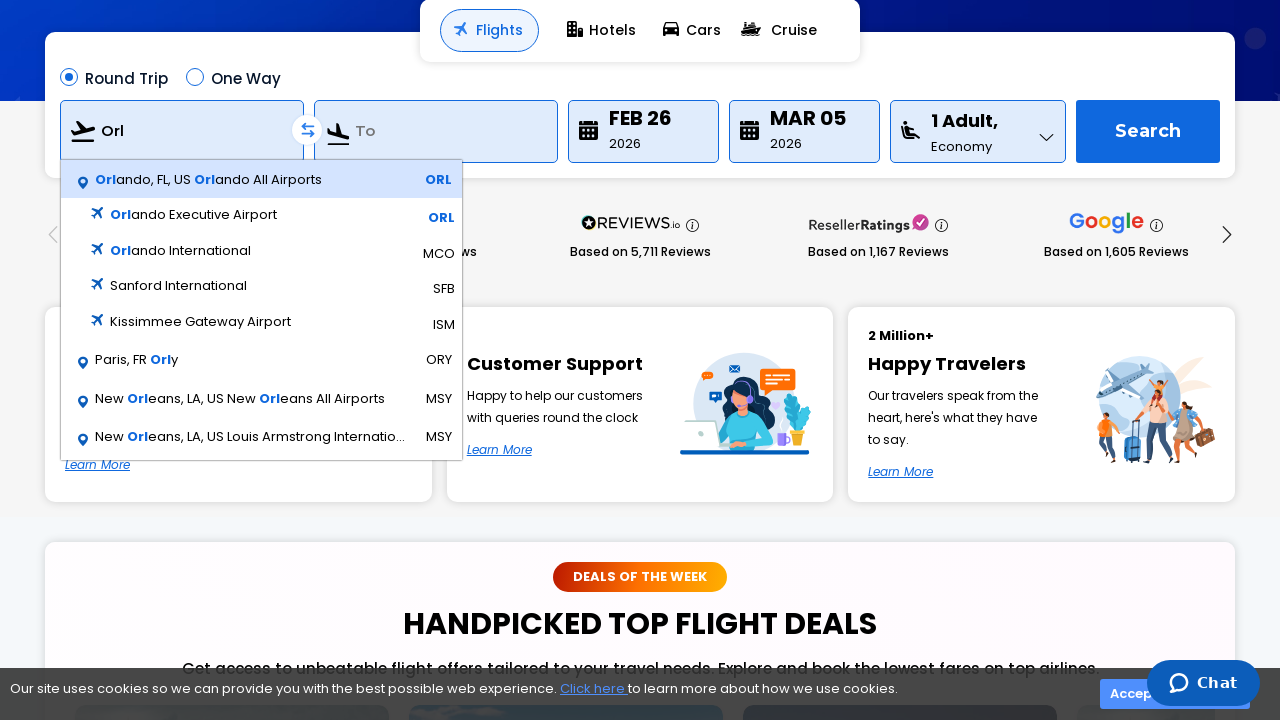

Evaluated search result: Borlange Falun, SE Dala Airport
BLE
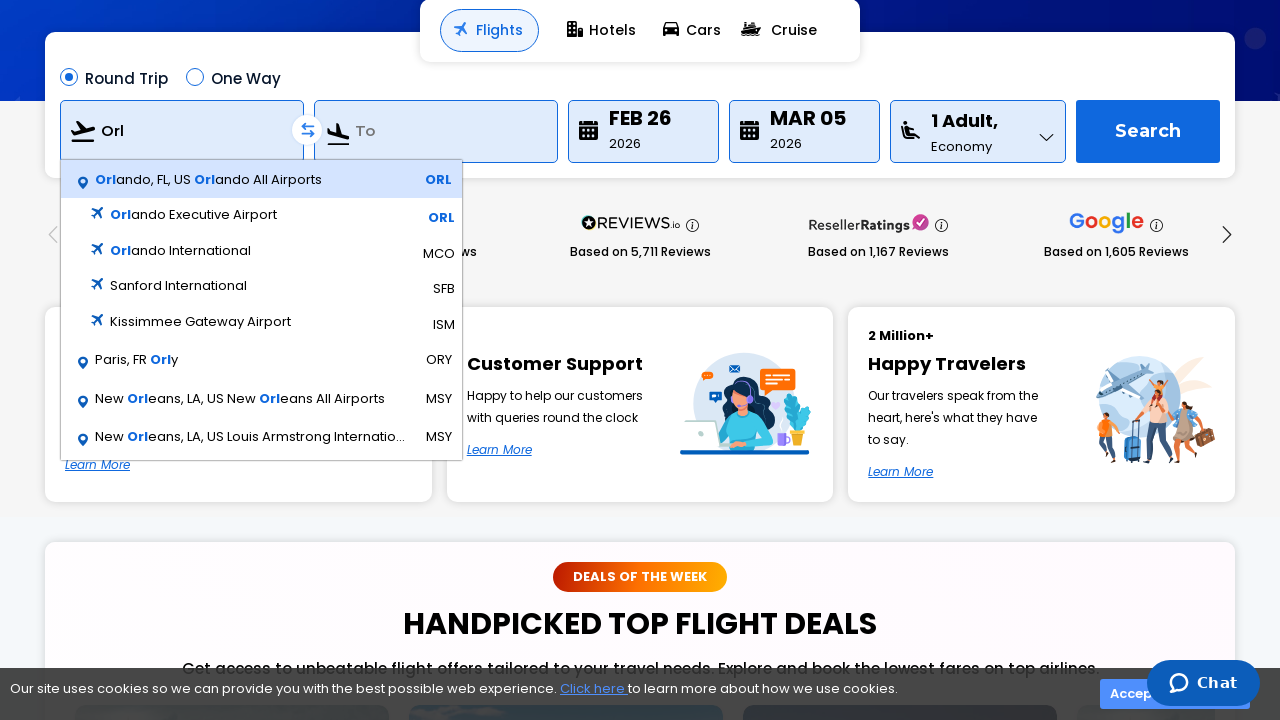

Evaluated search result: Forli, IT Luigi Ridolfi
FRL
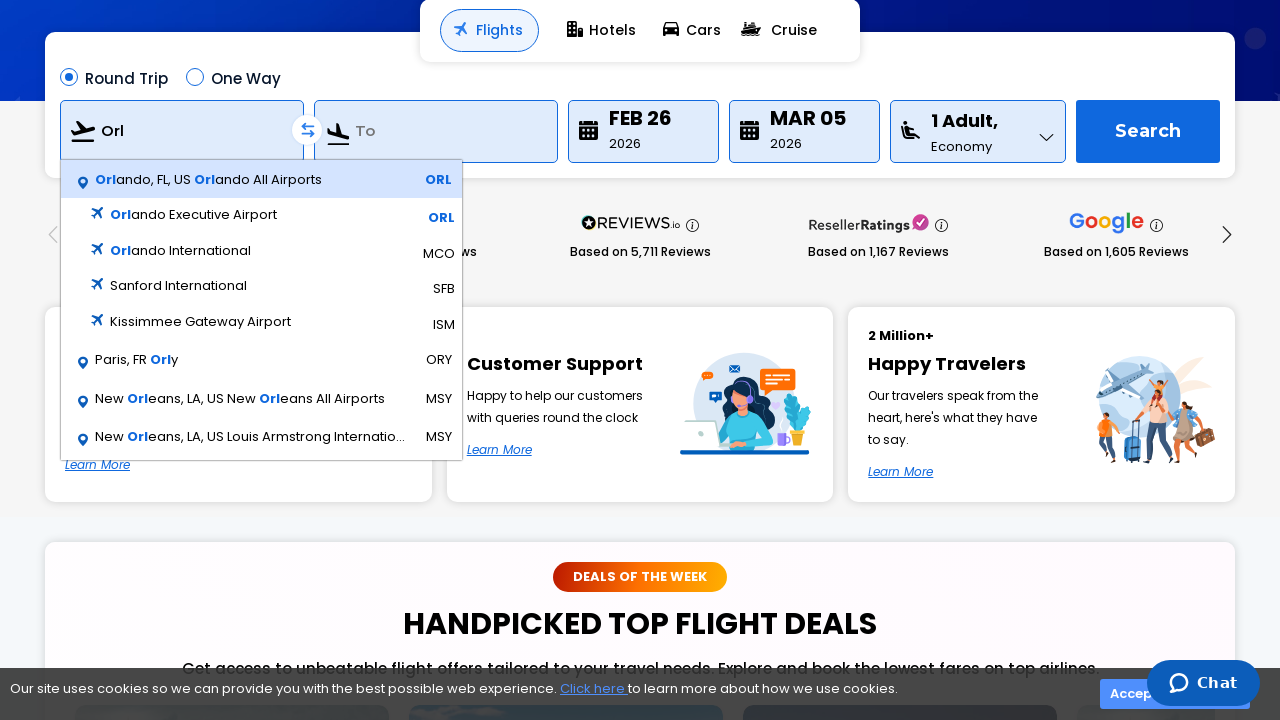

Evaluated search result: Luxor, EG Luxor International
LXR
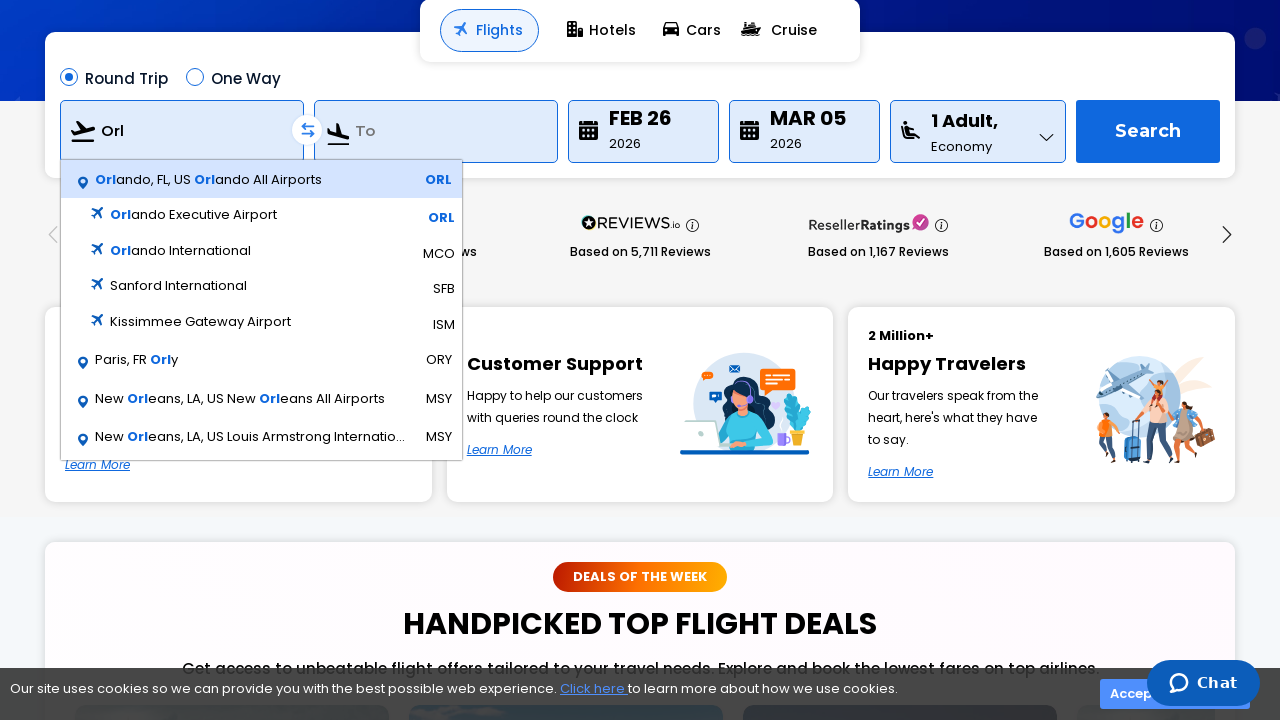

Evaluated search result: Kalgoorlie, WA, AU Kalgoorlie
KGI
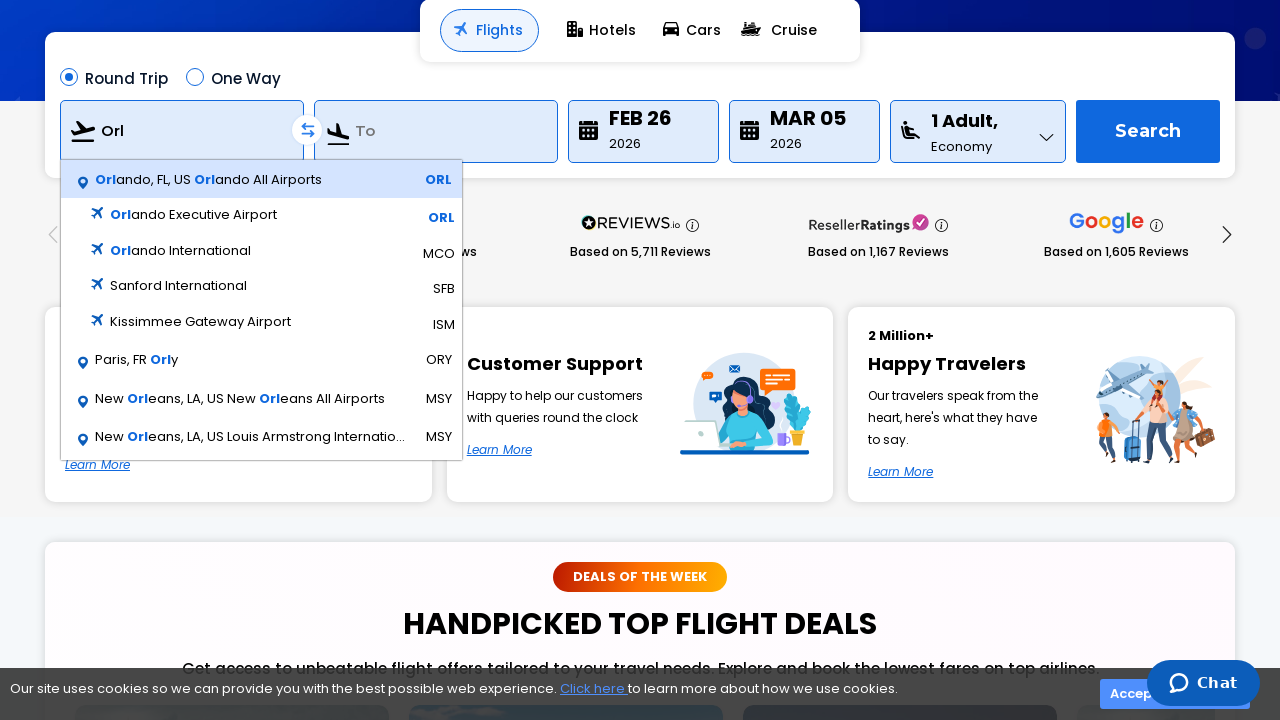

Evaluated search result: Borlange Falun, SE, SE Borlange C Railway Stn
XYB
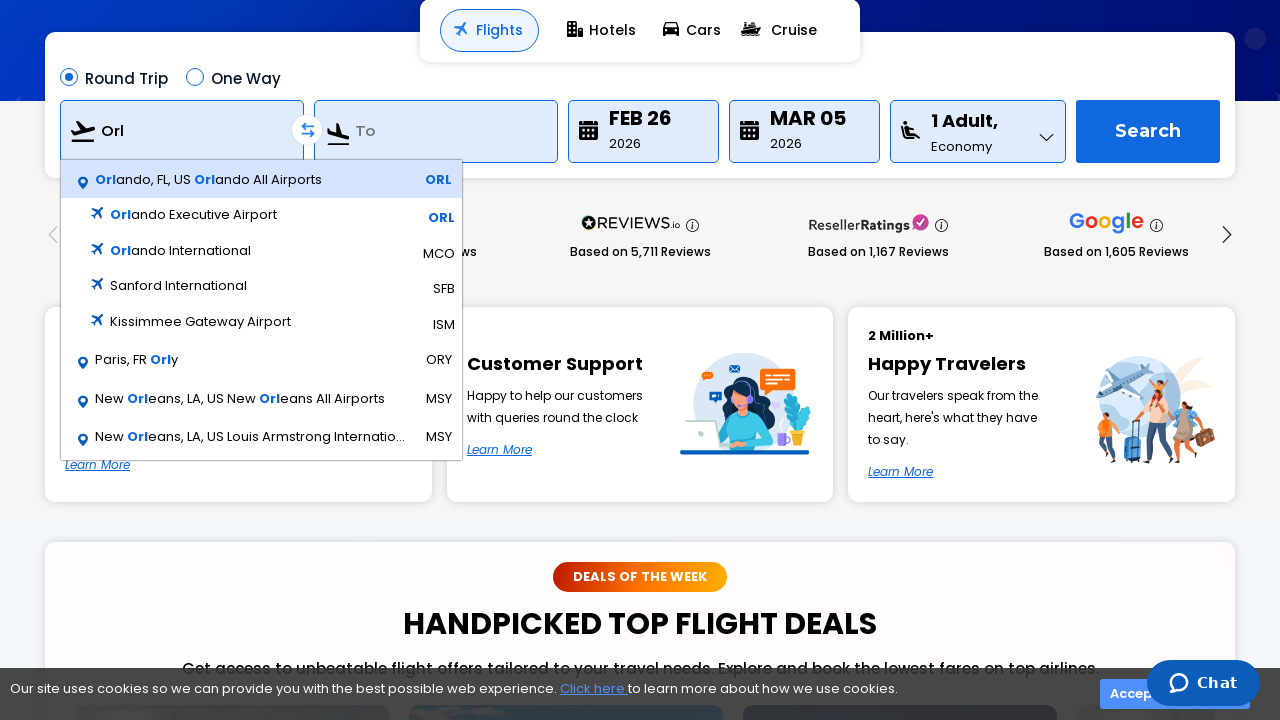

Evaluated search result: Korla, CN Korla Airport
KRL
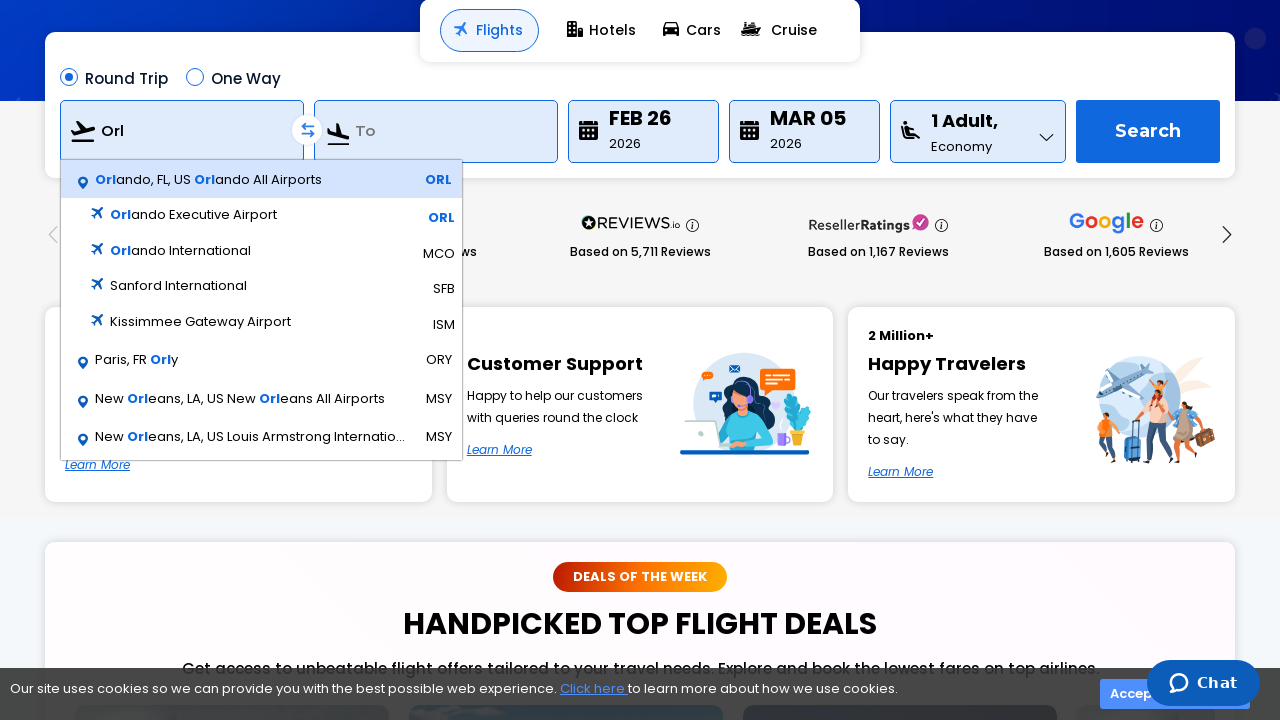

Evaluated search result: NEW ORLEANS, LA, US NAS JRB/A.CALLENDER
NBG
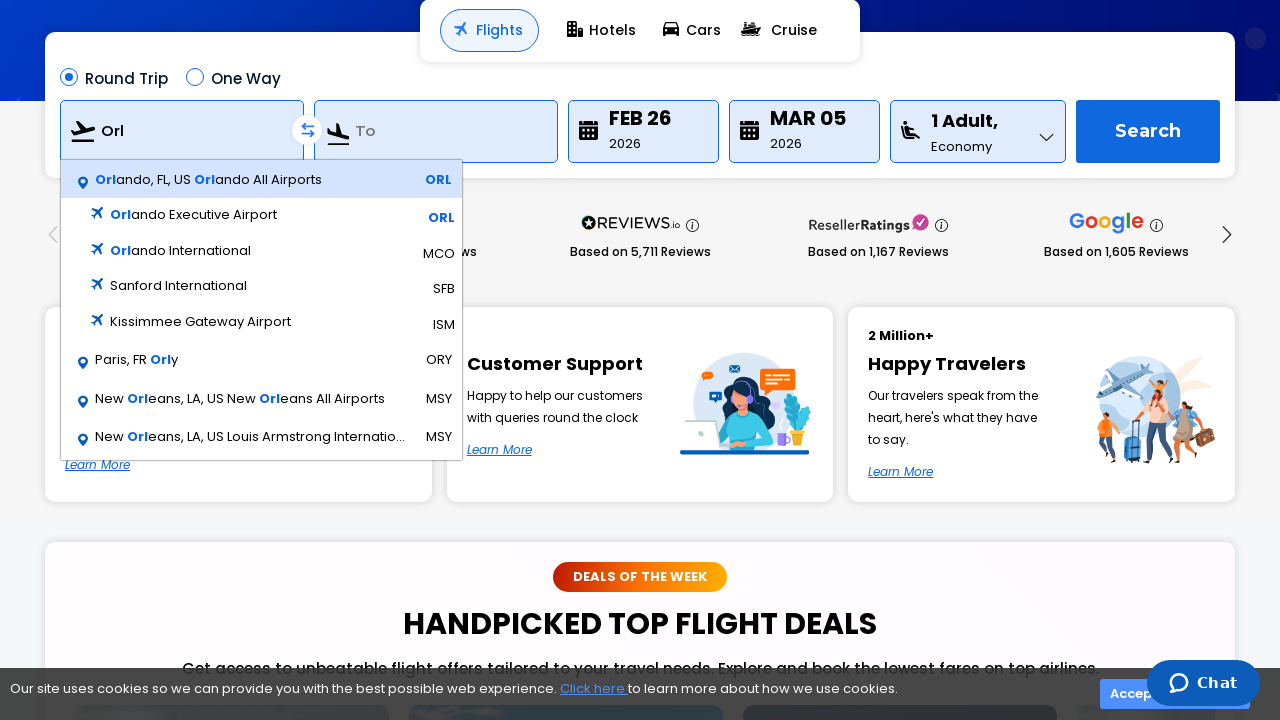

Evaluated search result: NEW ORLEANS, LA, US LAKEFRONT
NEW
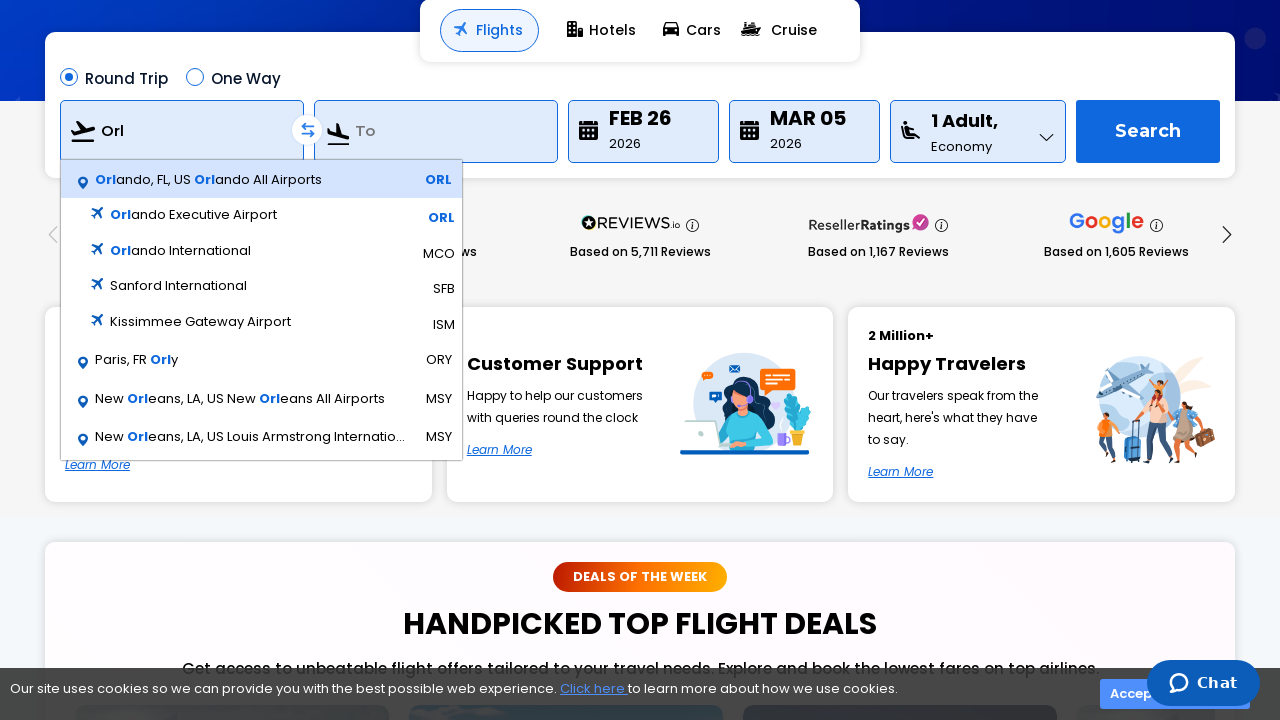

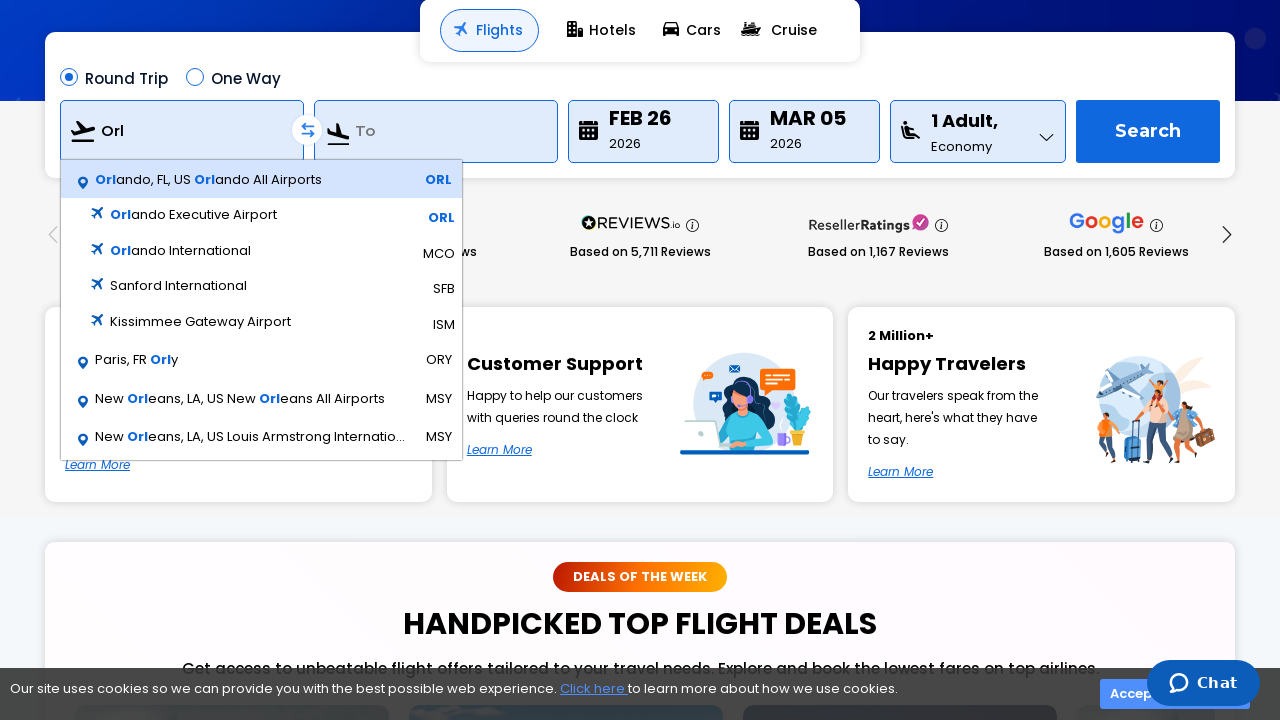